Navigates to the Xinying District, Tainan government website and verifies the page loads completely by waiting for the body element and network idle state.

Starting URL: https://xinying.tainan.gov.tw/

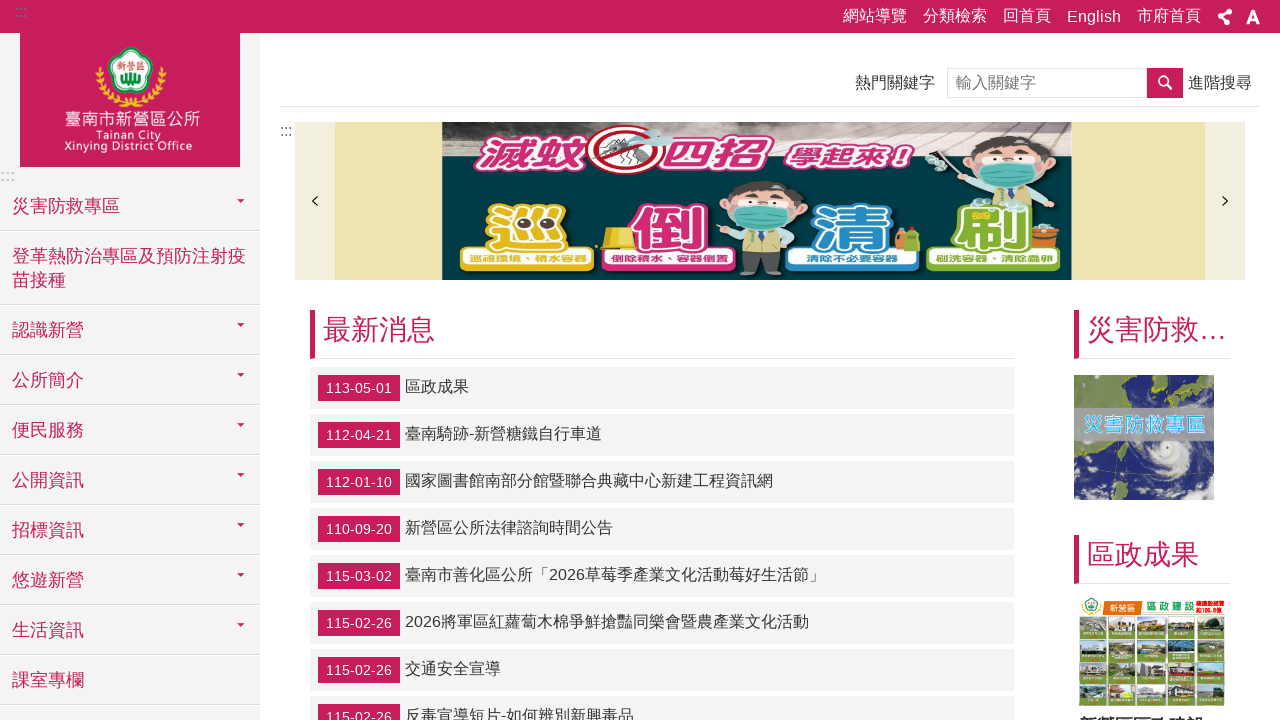

Body element loaded on Xinying District, Tainan government website
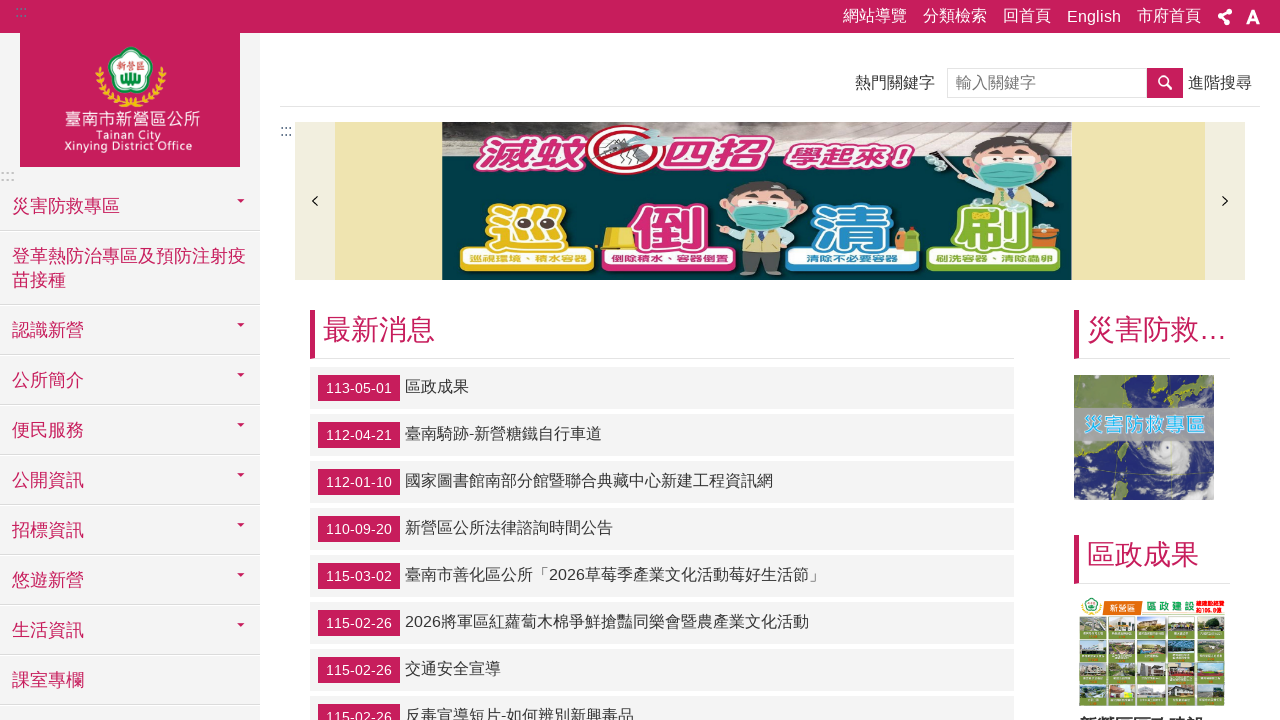

Page reached network idle state, indicating complete load
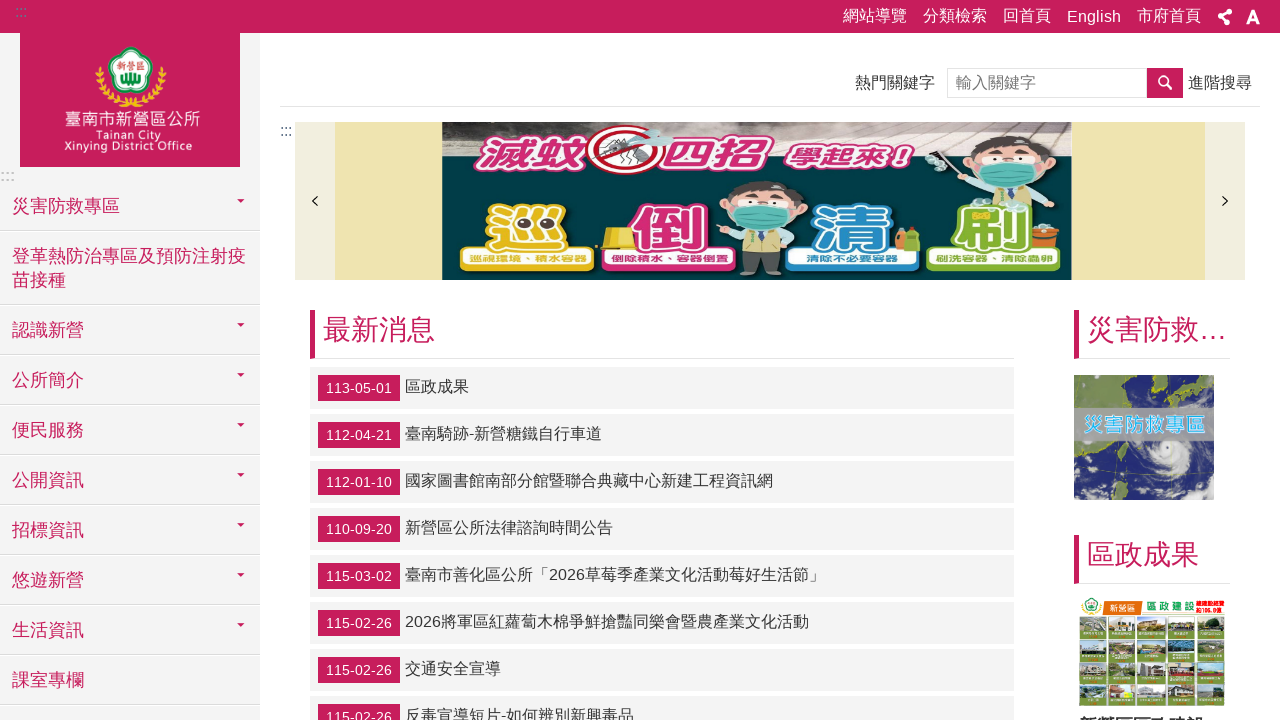

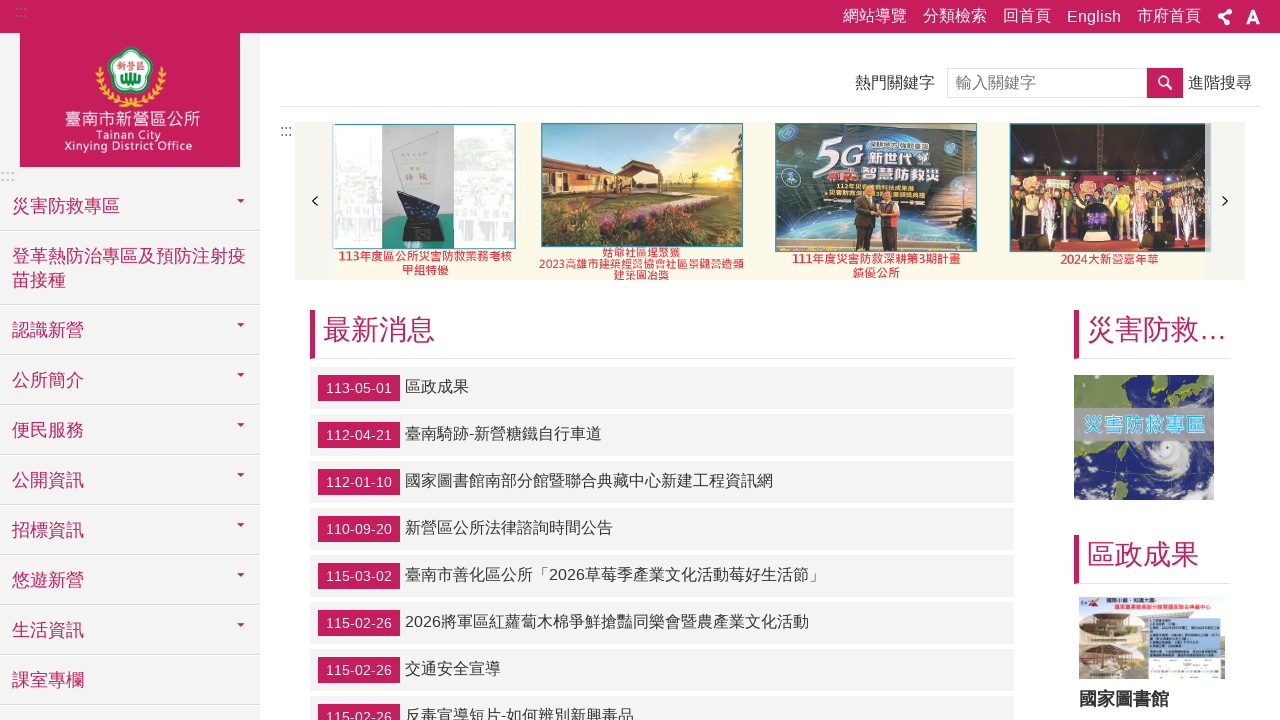